Tests button enablement on a registration form by checking a policy checkbox and verifying the button becomes enabled with the correct color

Starting URL: https://egov.danang.gov.vn/reg

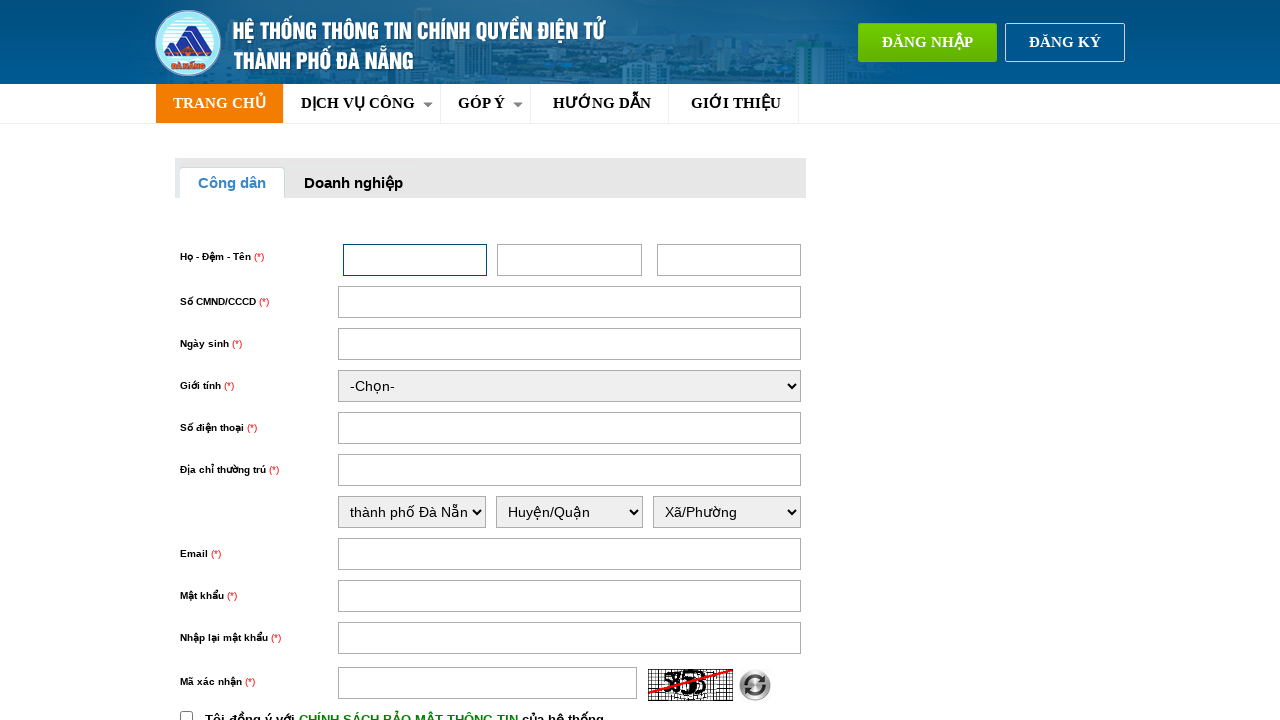

Navigated to egov.danang.gov.vn registration page
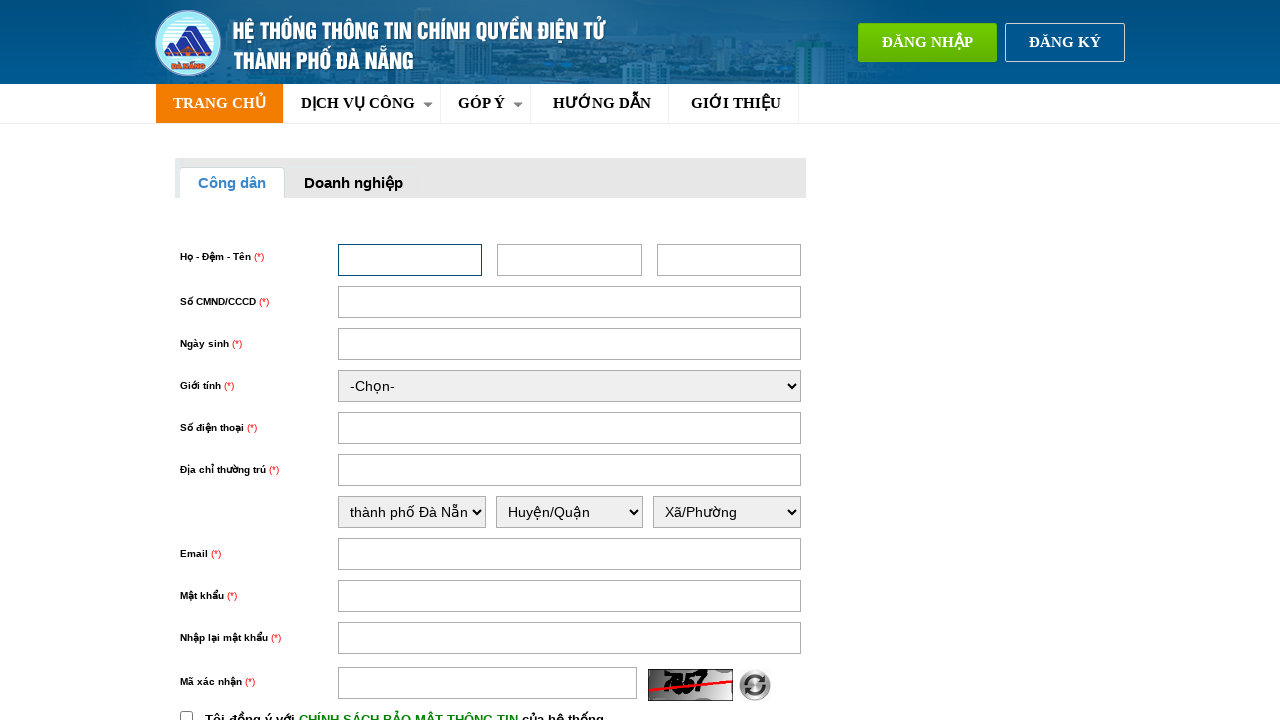

Located register button element
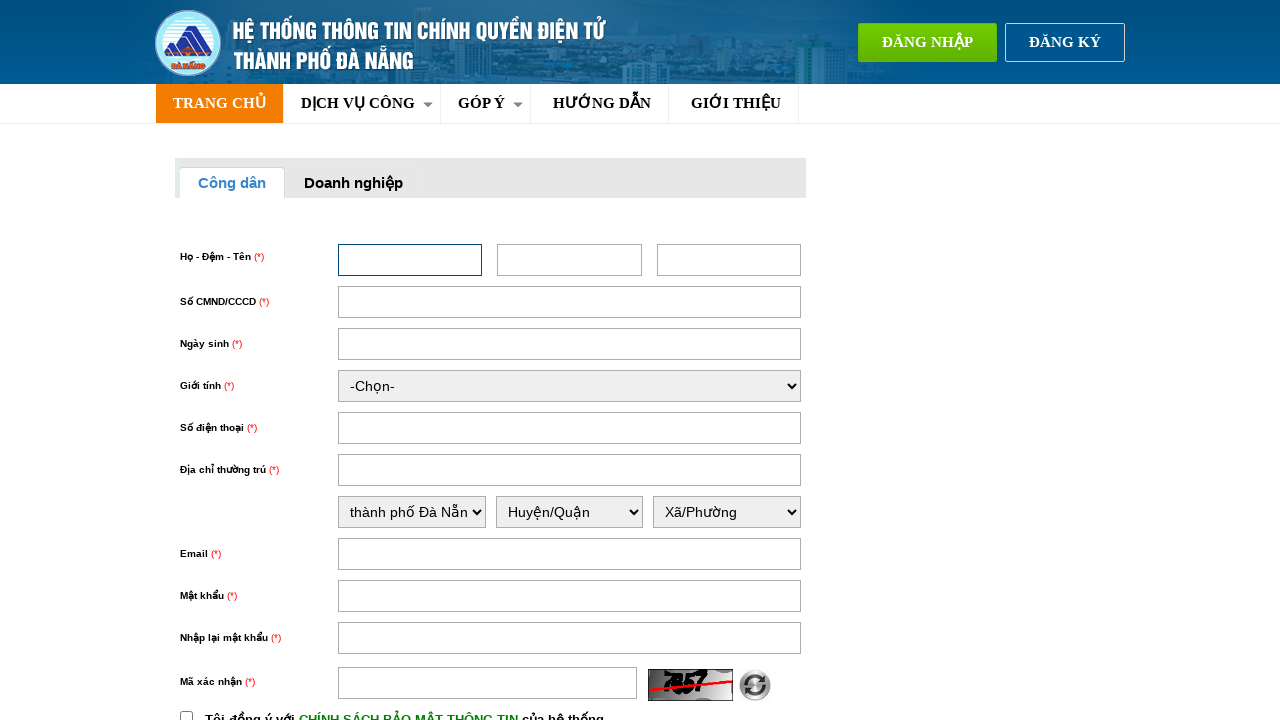

Verified register button is initially disabled
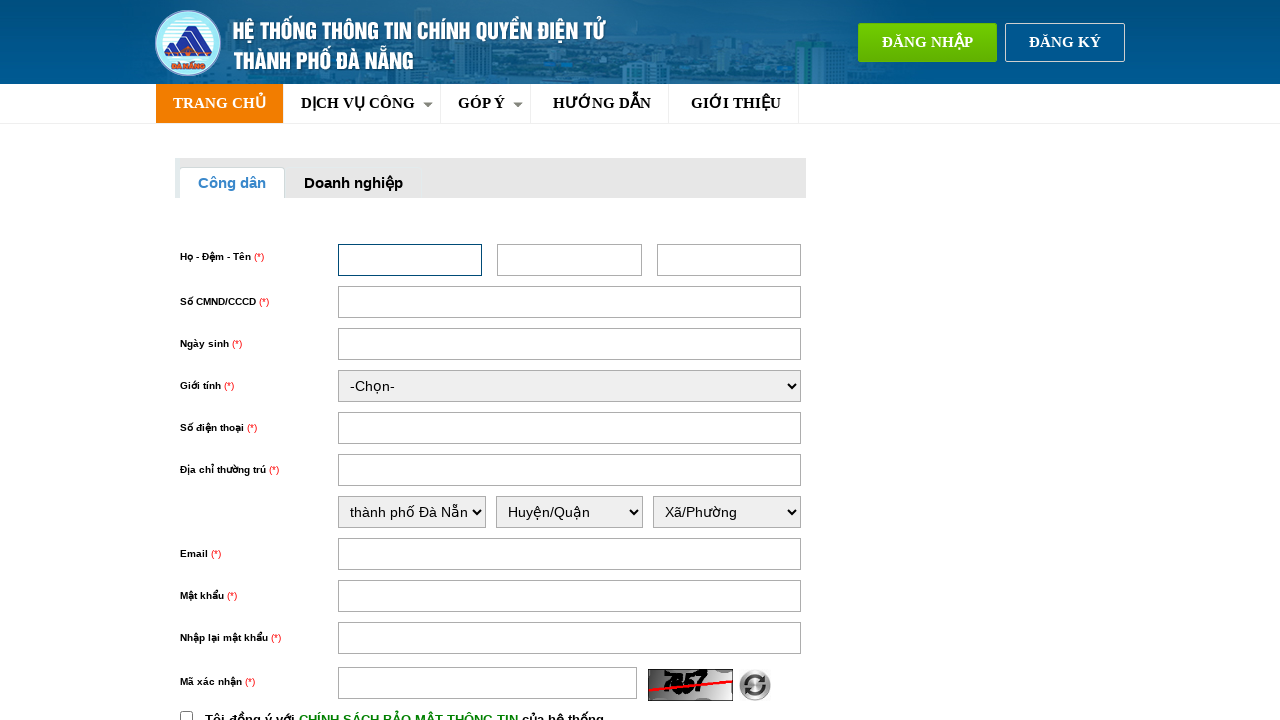

Clicked policy checkbox to enable register button at (186, 714) on input#chinhSach
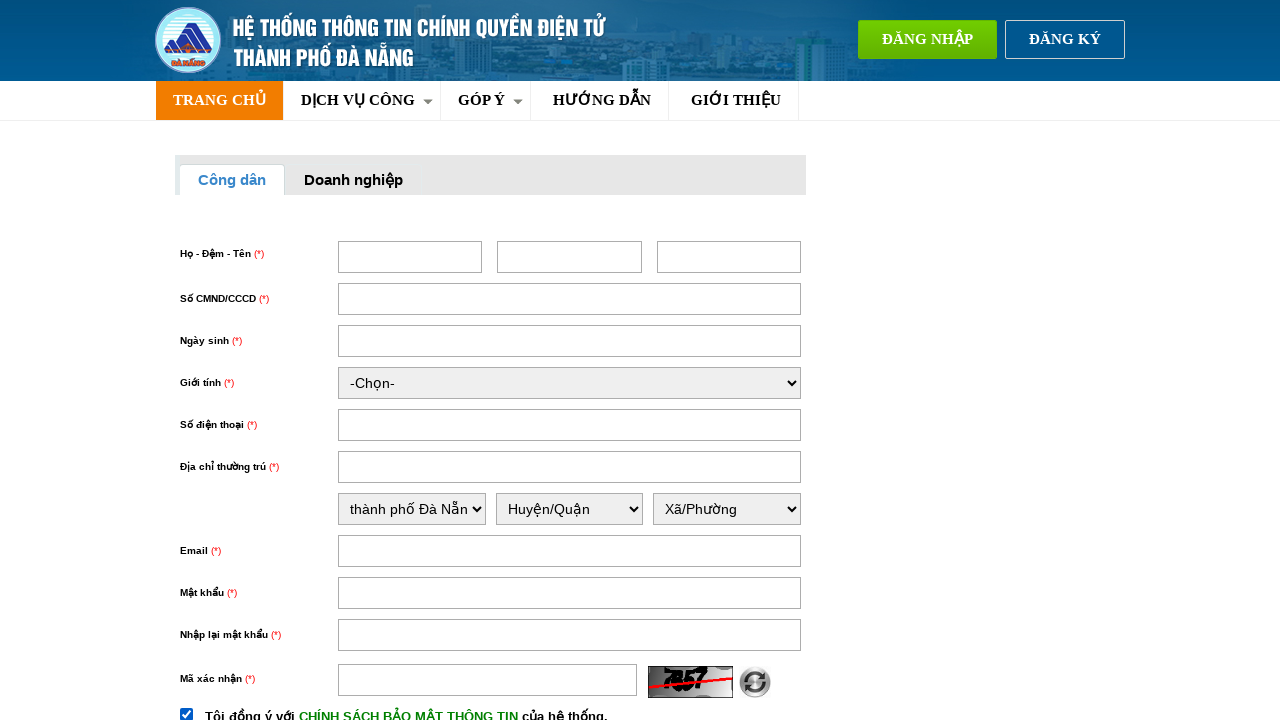

Waited 5 seconds for button state change
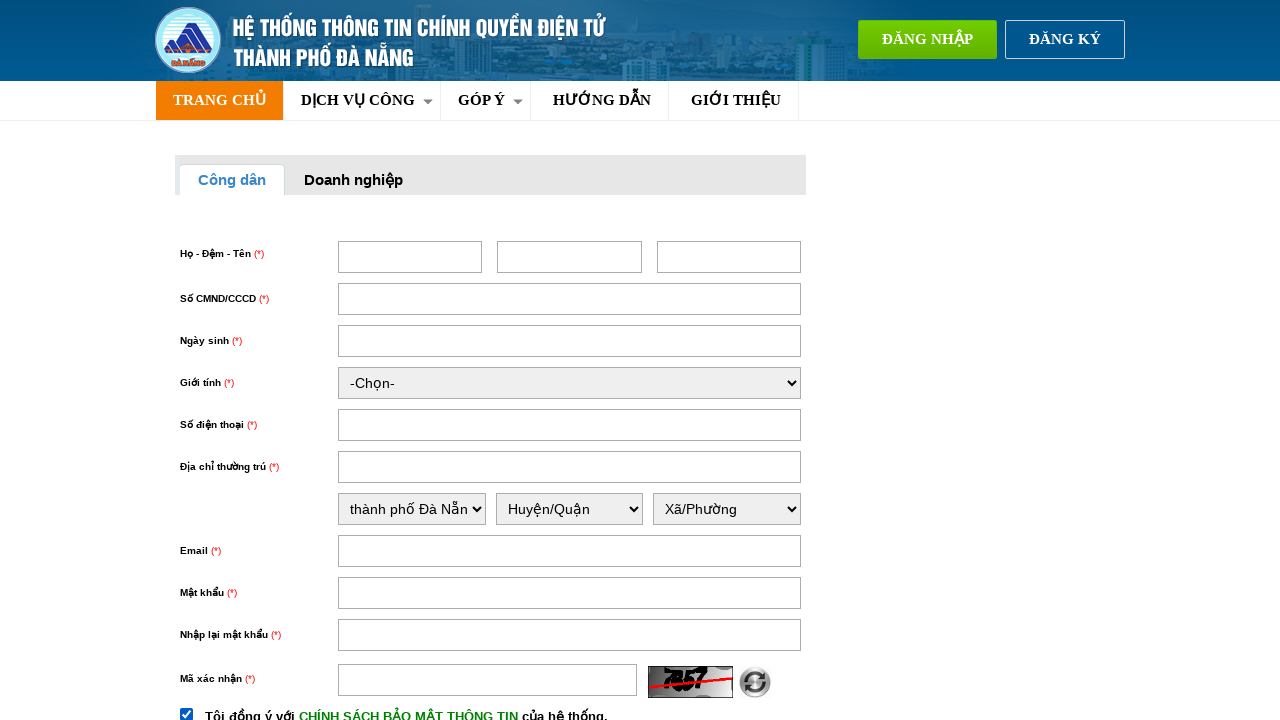

Verified register button is now enabled after checkbox selection
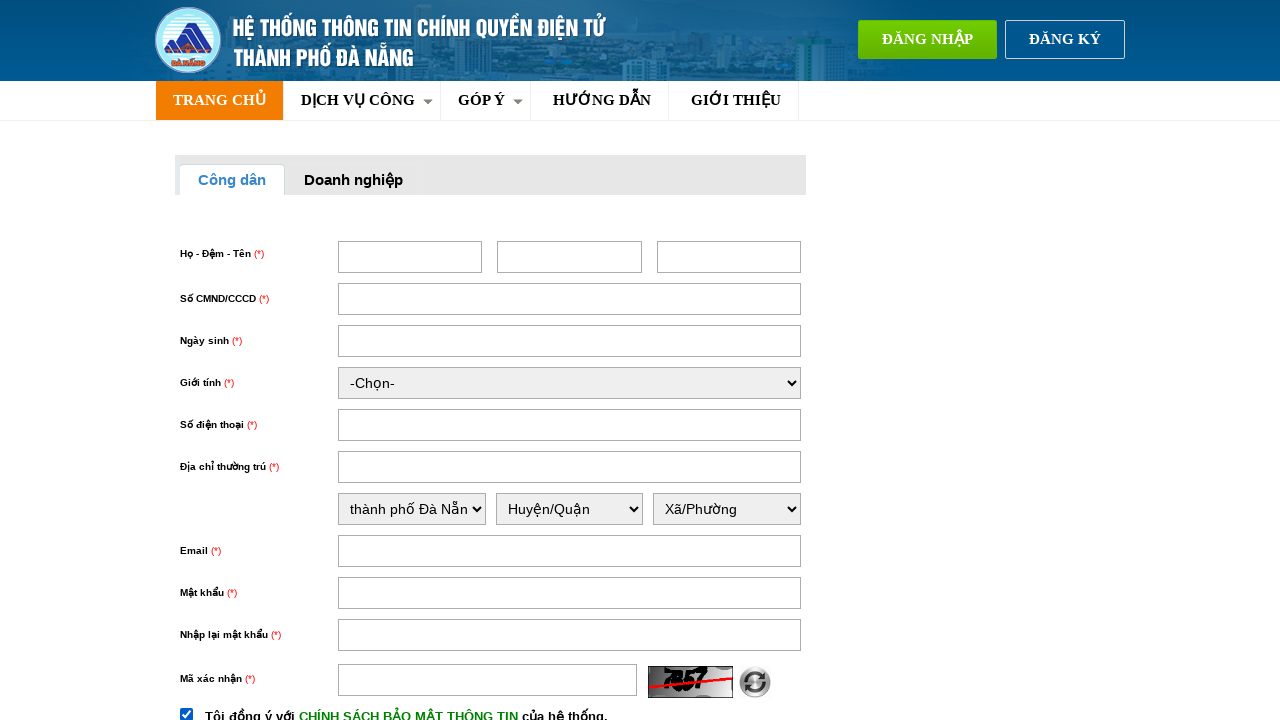

Retrieved button background color: rgb(239, 90, 0)
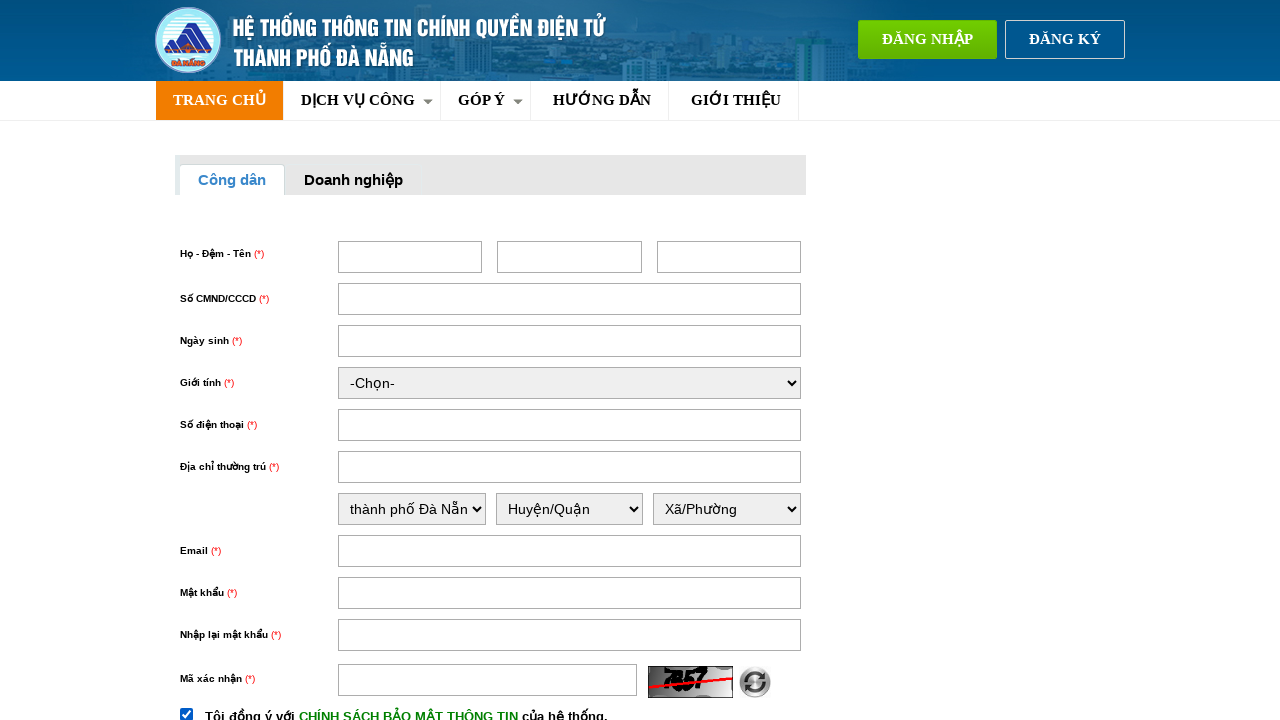

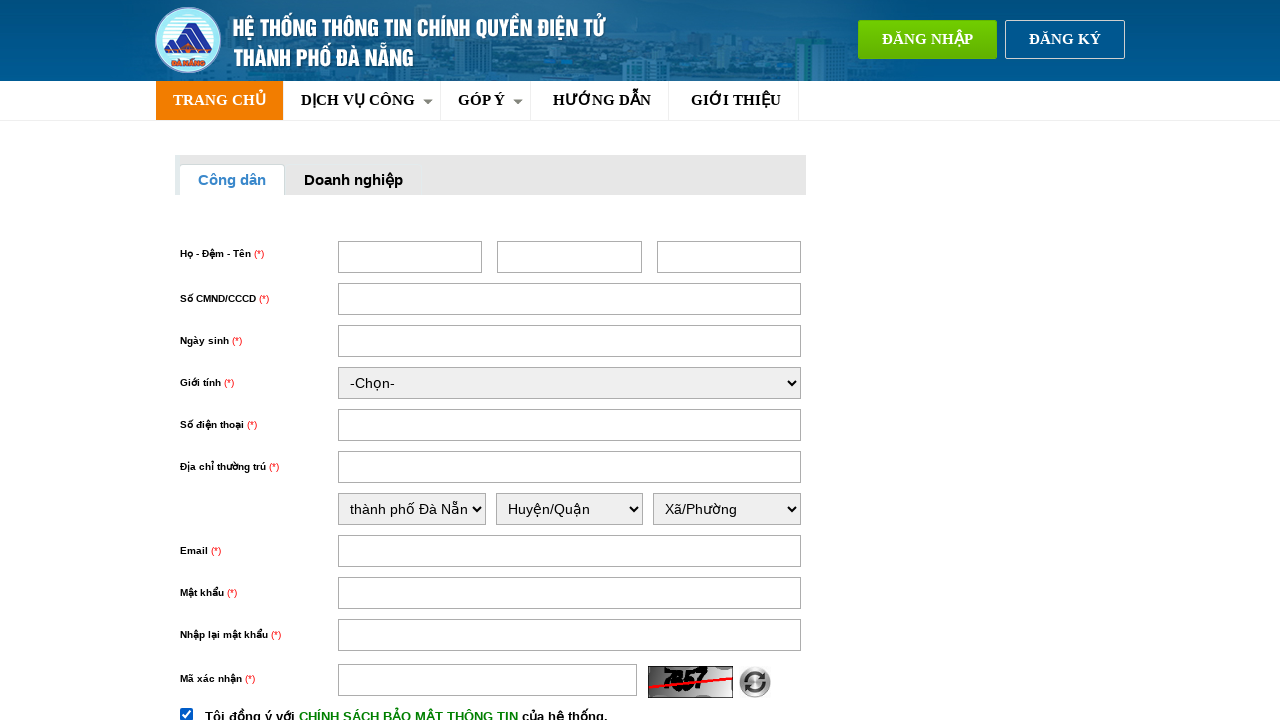